Tests JavaScript alert functionality by clicking a button to trigger an alert, verifying the alert text, and accepting it

Starting URL: https://the-internet.herokuapp.com/javascript_alerts

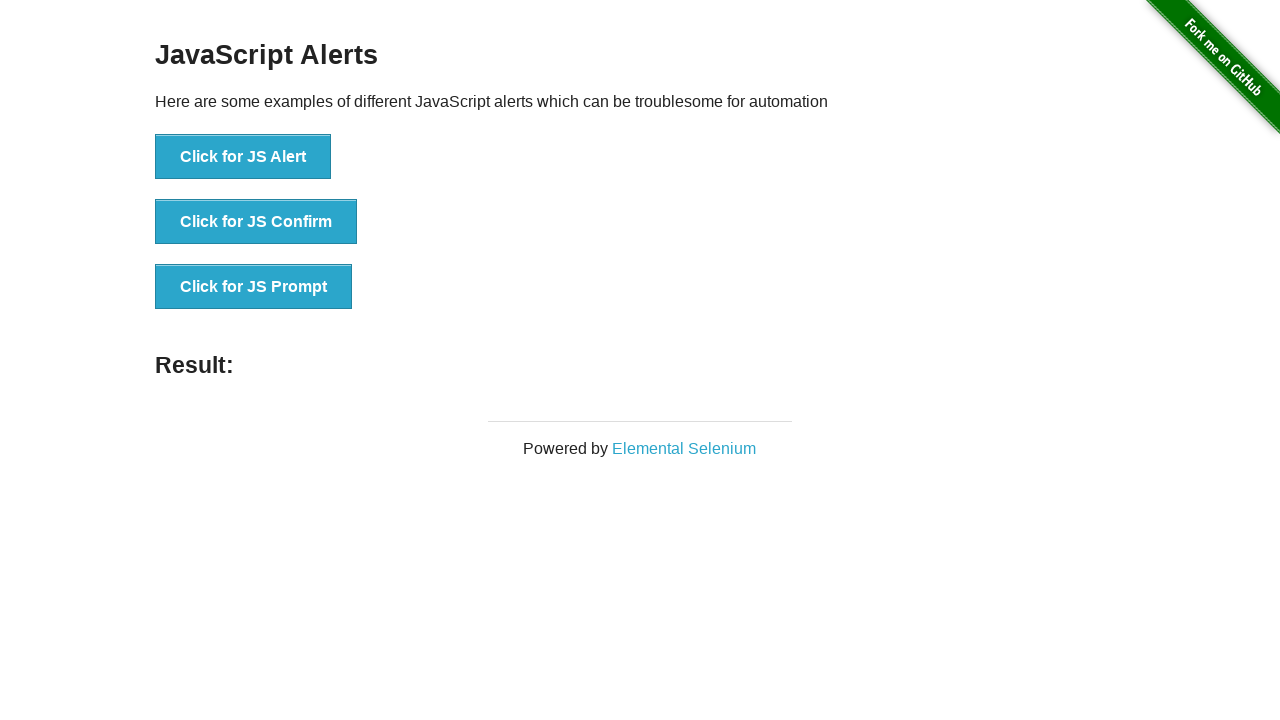

Clicked button to trigger JavaScript alert at (243, 157) on xpath=//button[text()='Click for JS Alert']
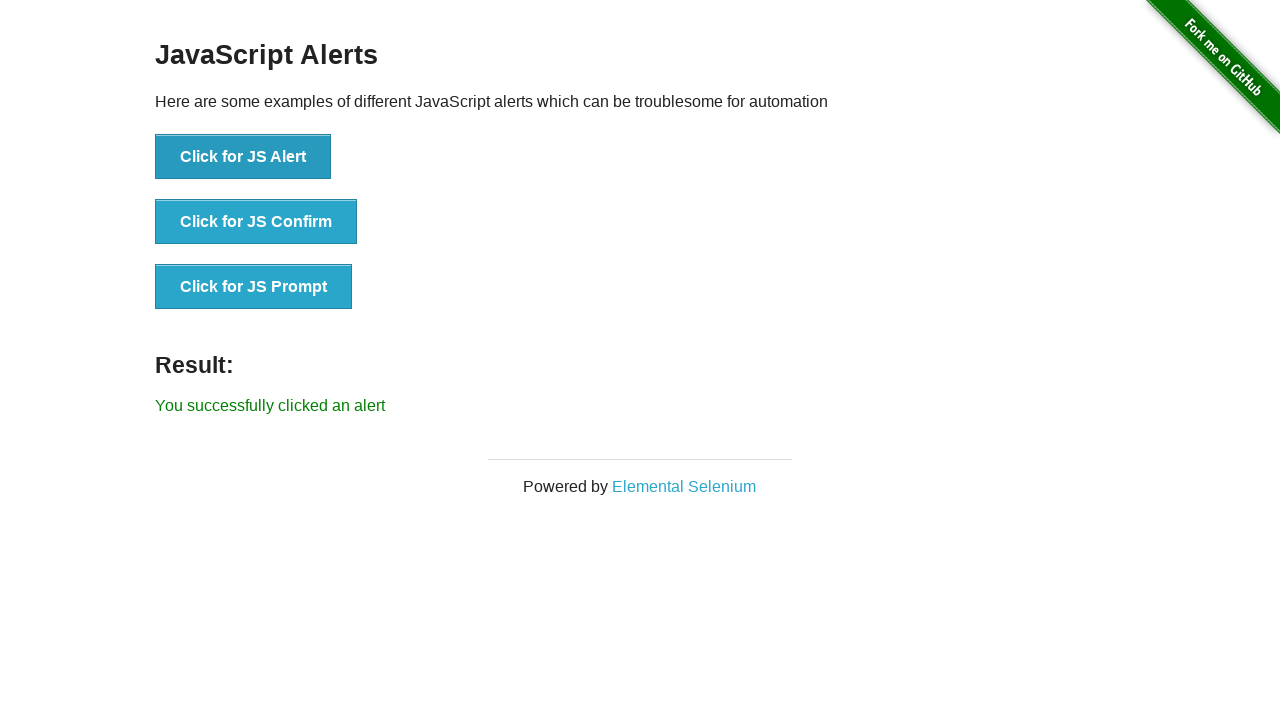

Set up dialog handler to accept alerts
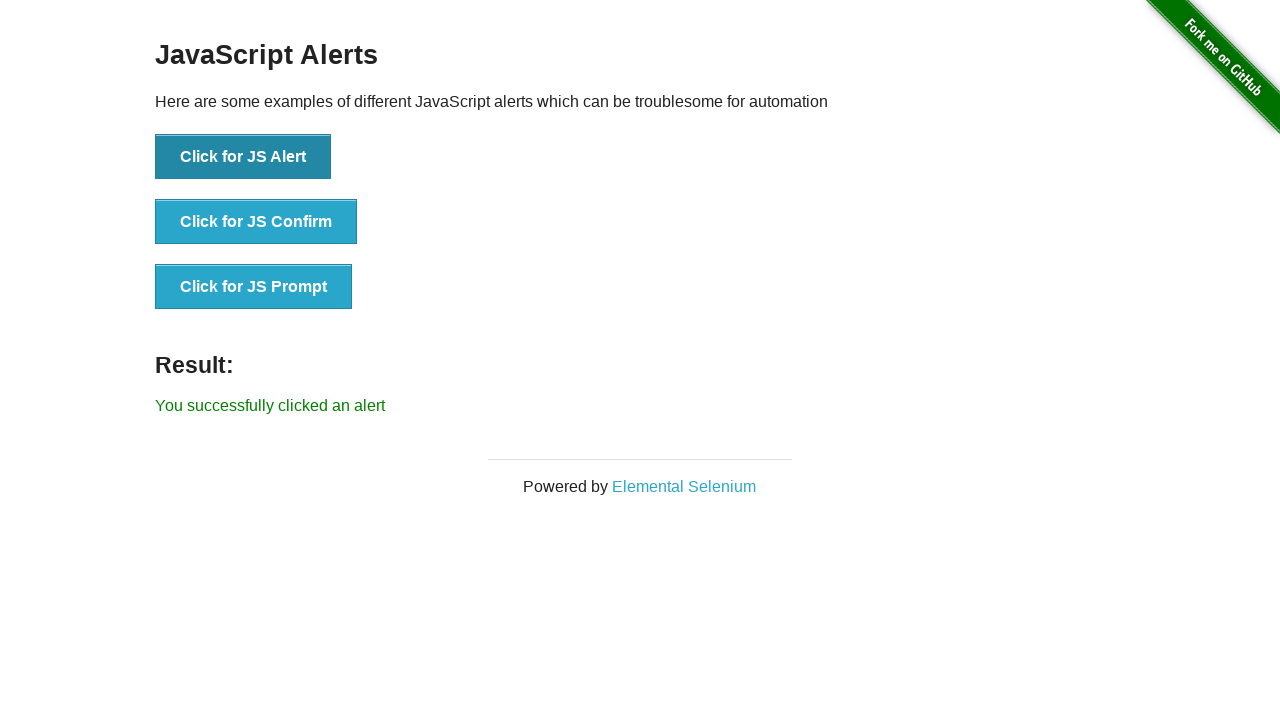

Verified success message appeared after accepting alert
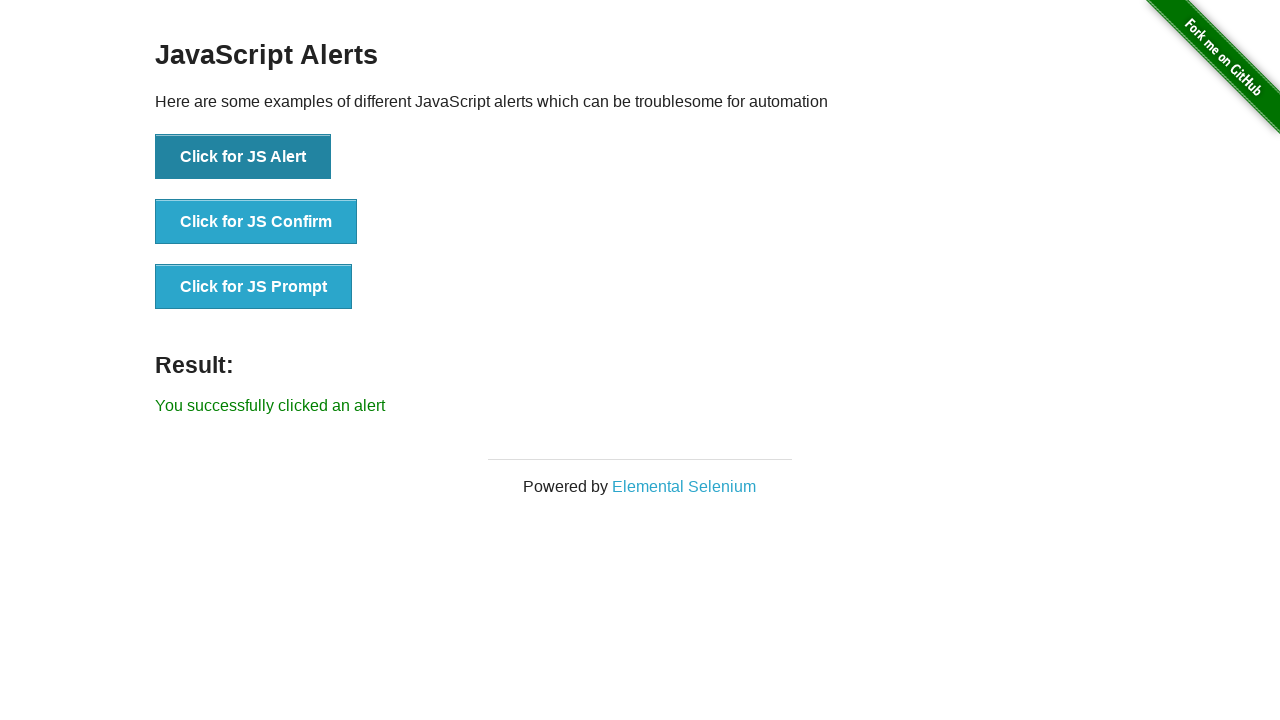

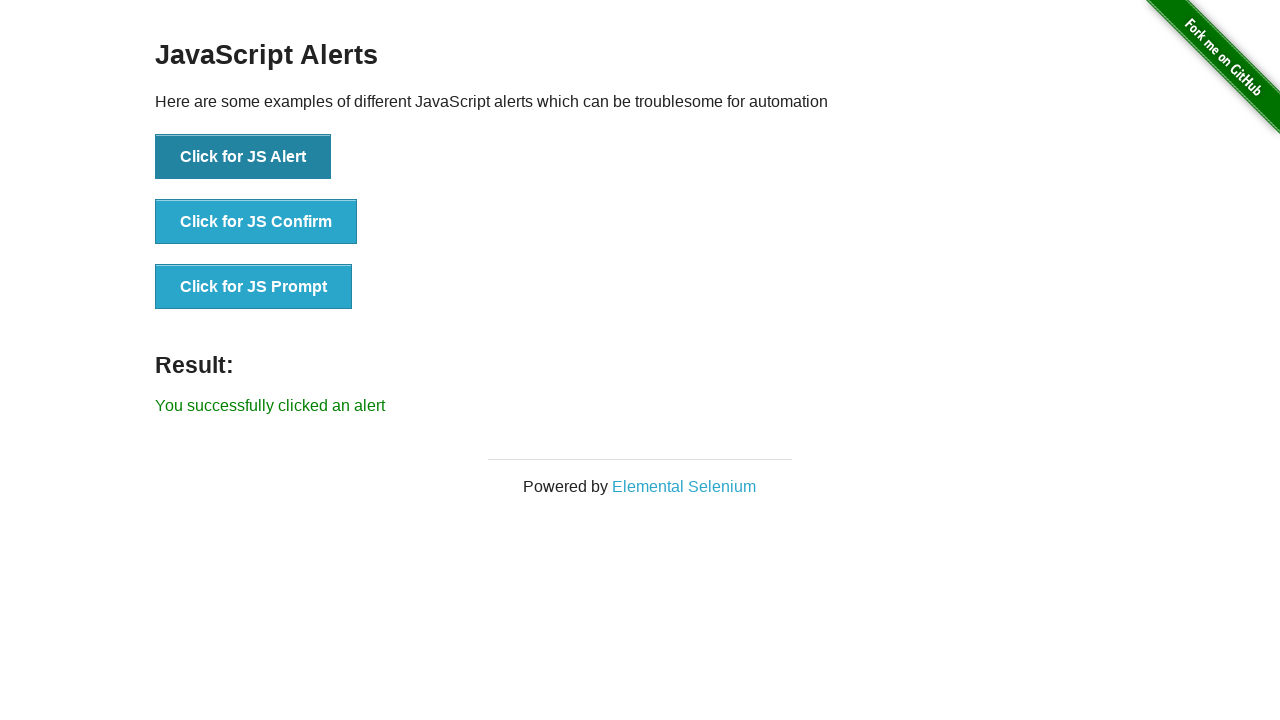